Tests autocomplete functionality by selecting "Burns Bay Road" from the autocomplete dropdown and verifying the selection is displayed correctly.

Starting URL: https://test-with-me-app.vercel.app/learning/web-elements/components/auto-complete

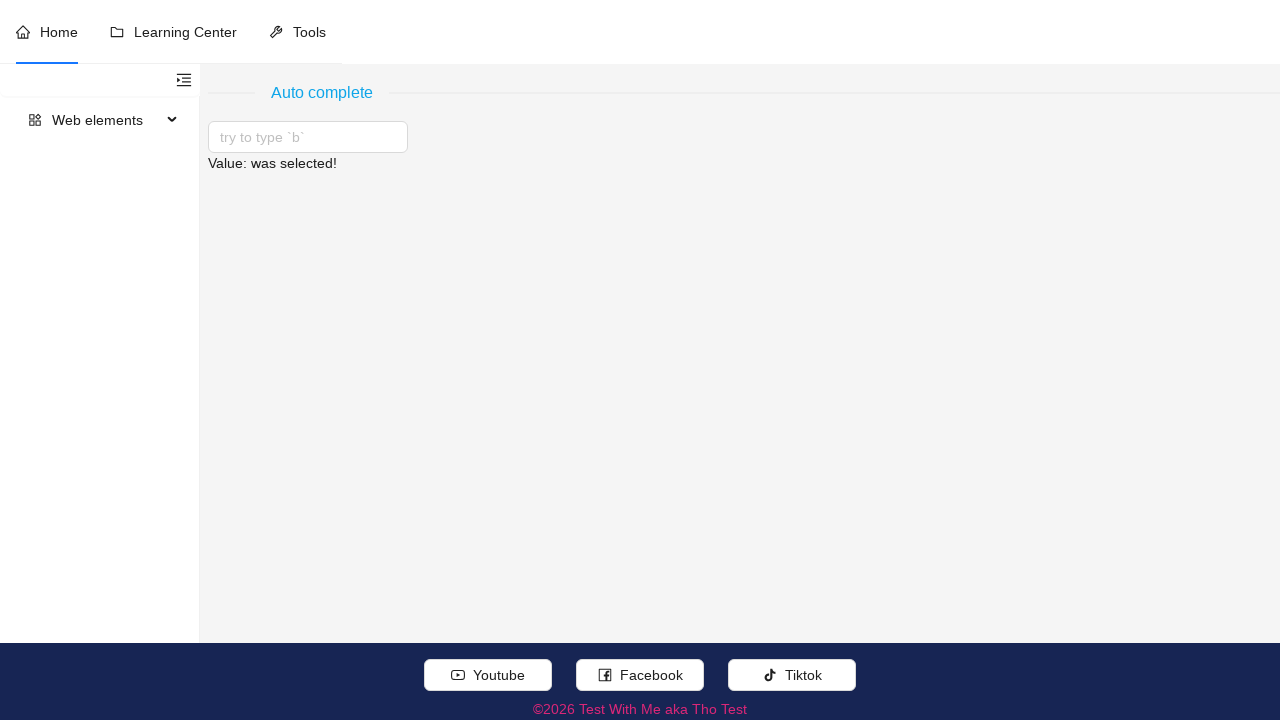

Clicked on the autocomplete input field at (302, 137) on //div[@role='separator' and normalize-space(.//text())='Auto complete']//followi
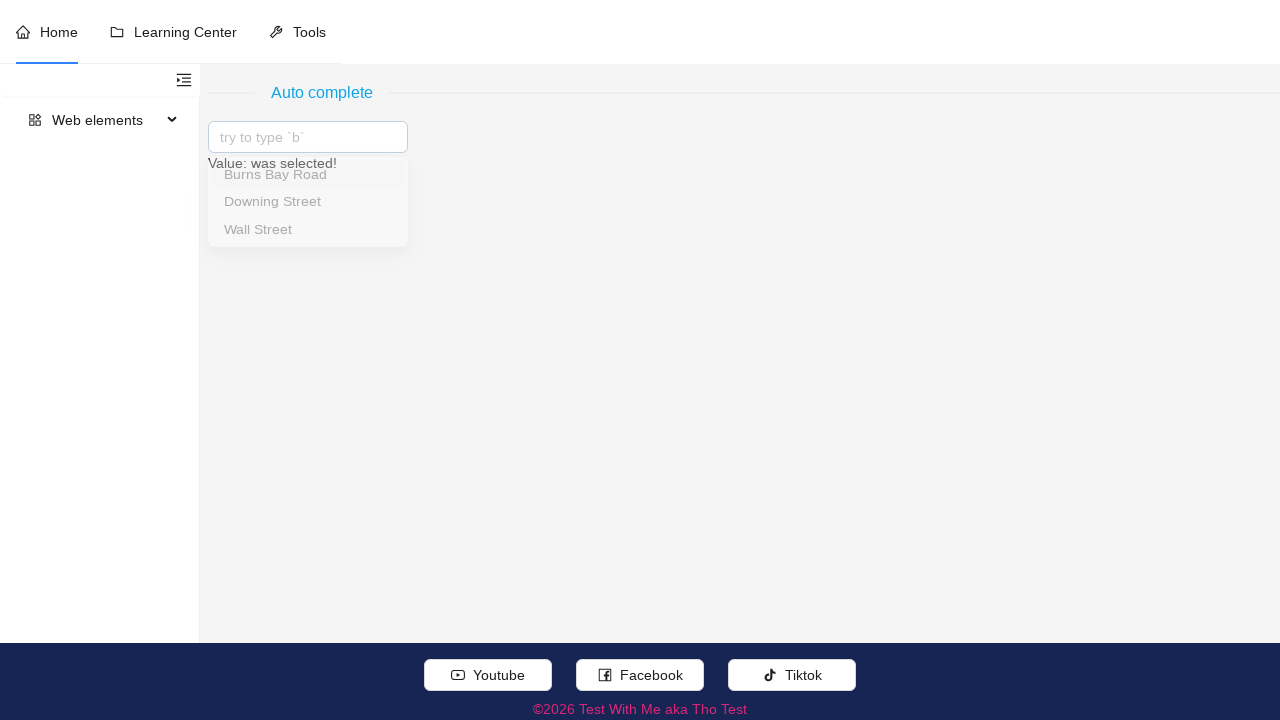

Filled autocomplete input with 'Burns Bay Road' on //div[@role='separator' and normalize-space(.//text())='Auto complete']//followi
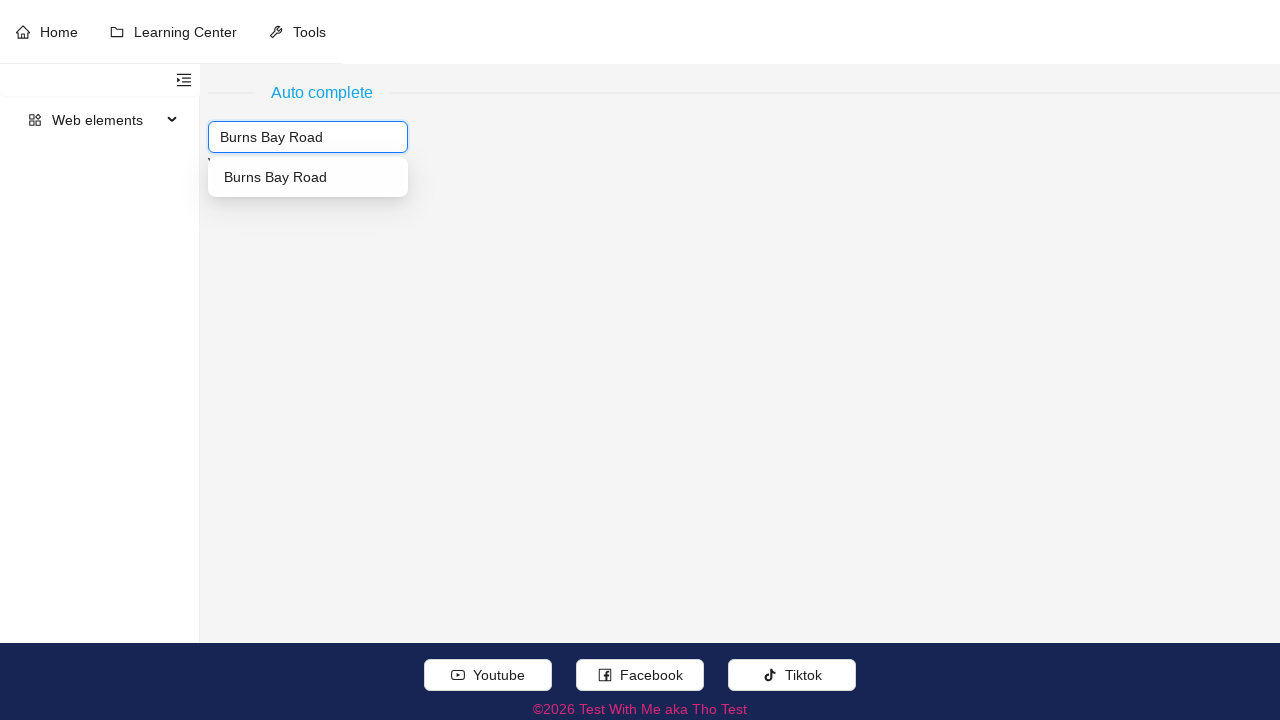

Selected 'Burns Bay Road' from the autocomplete dropdown at (308, 177) on //div[contains(concat(' ', normalize-space(@class),' '),' ant-select-item-option
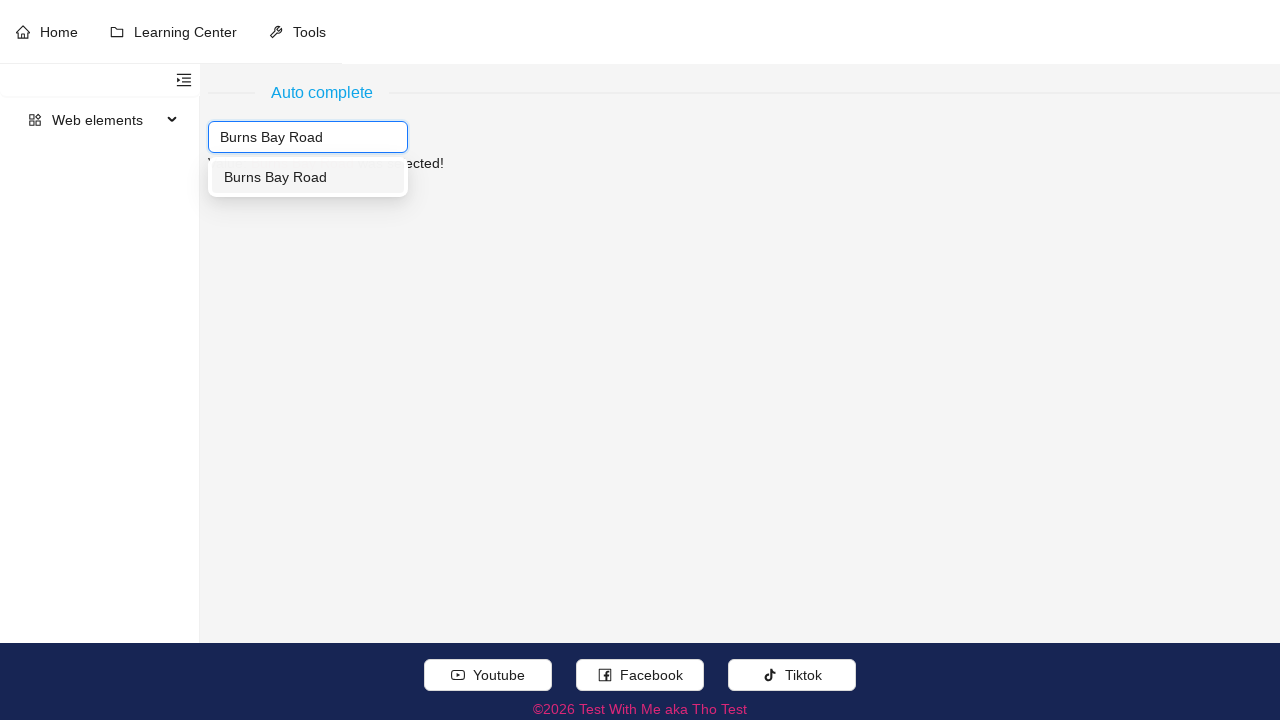

Verified that 'Value: Burns Bay Road was selected!' message is displayed
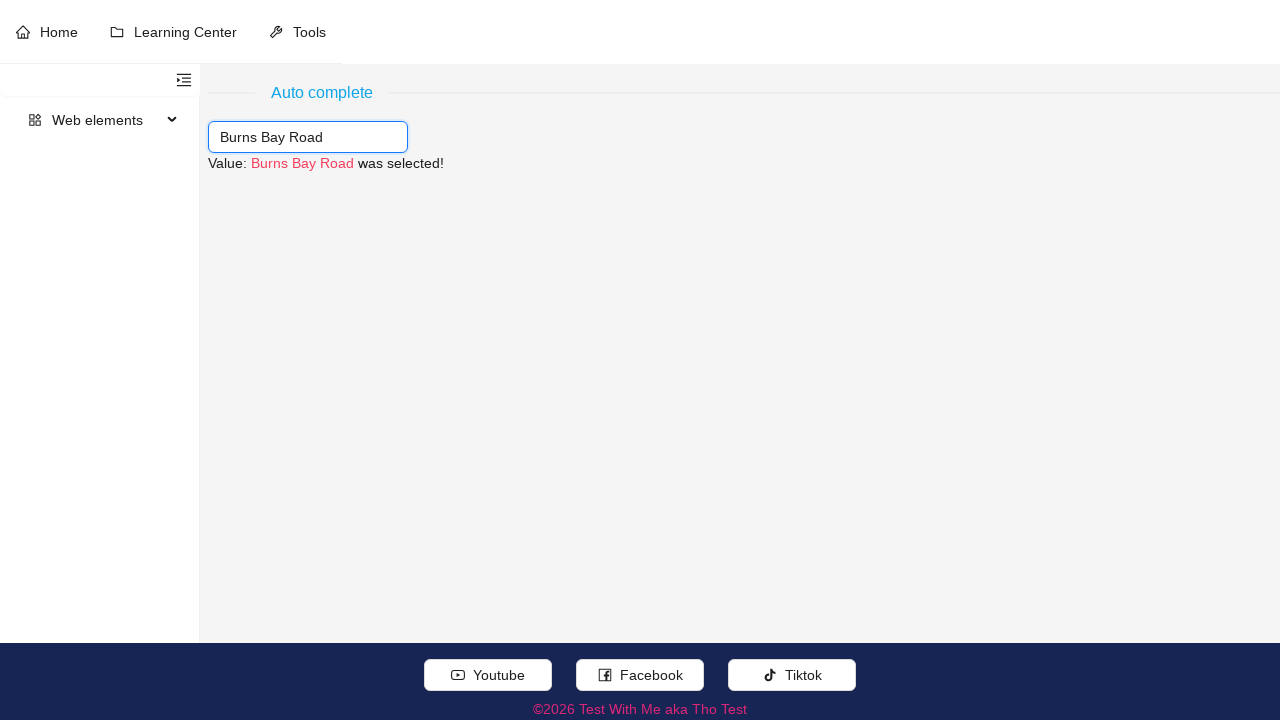

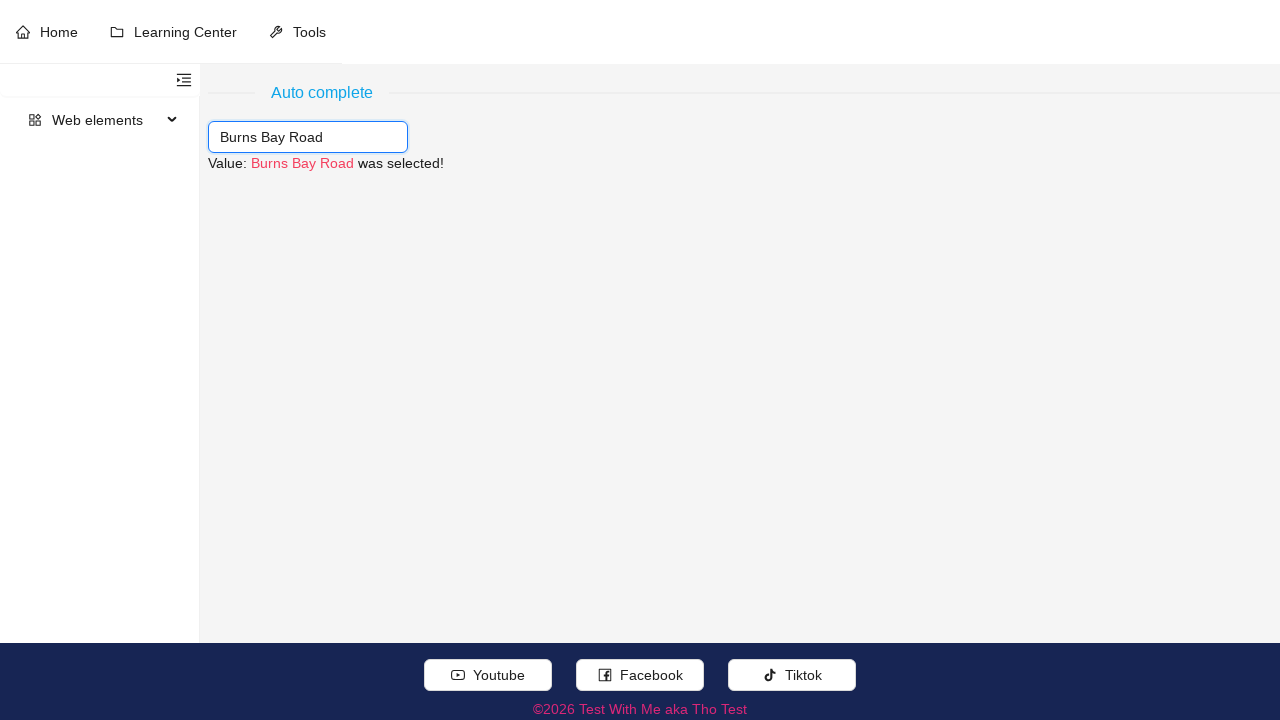